Tests dropdown selection functionality on a flight booking practice page by selecting origin station (BLR - Bangalore) and destination station (MAA - Chennai)

Starting URL: https://rahulshettyacademy.com/dropdownsPractise/

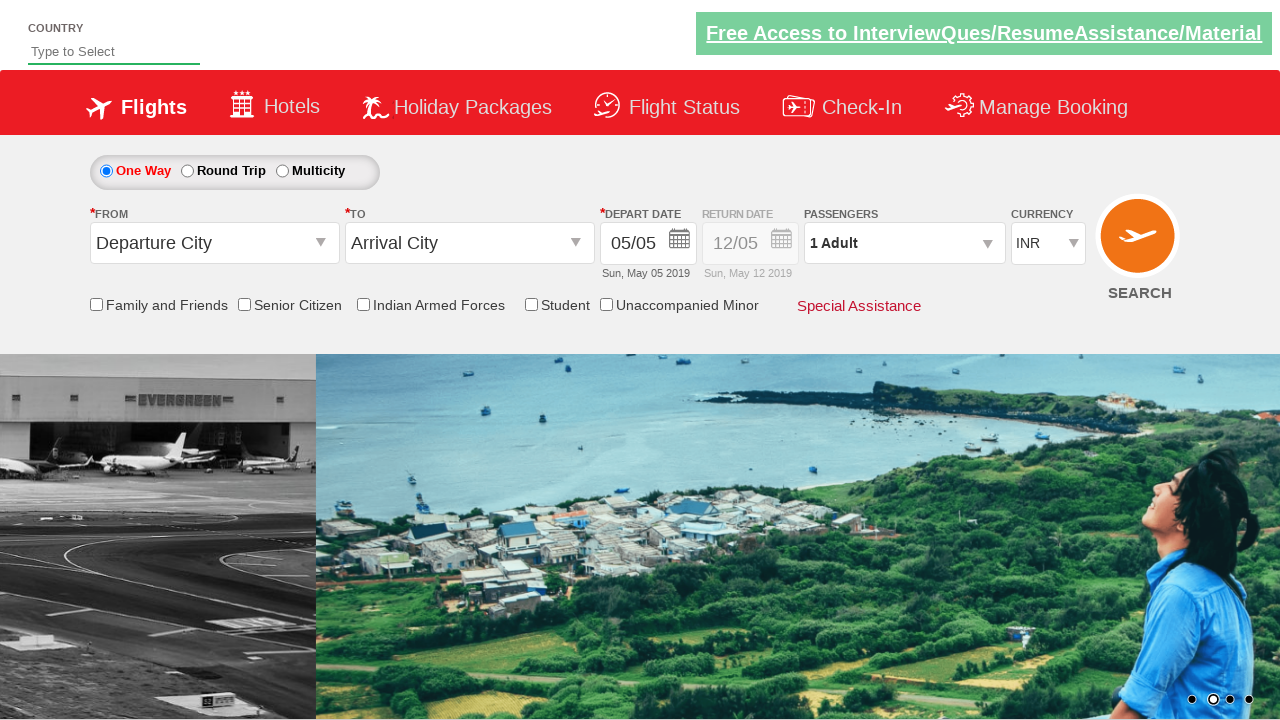

Clicked on origin station dropdown at (214, 243) on #ctl00_mainContent_ddl_originStation1_CTXT
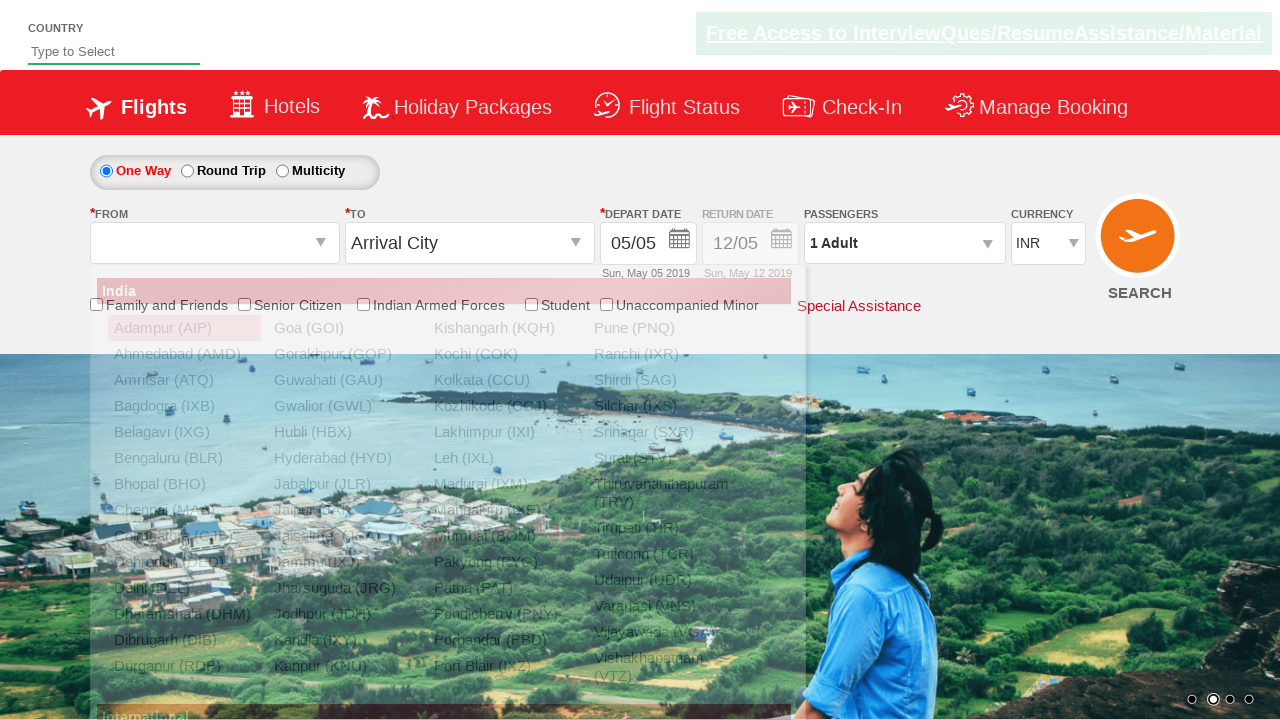

Selected Bangalore (BLR) as origin station at (184, 458) on xpath=//a[@value='BLR']
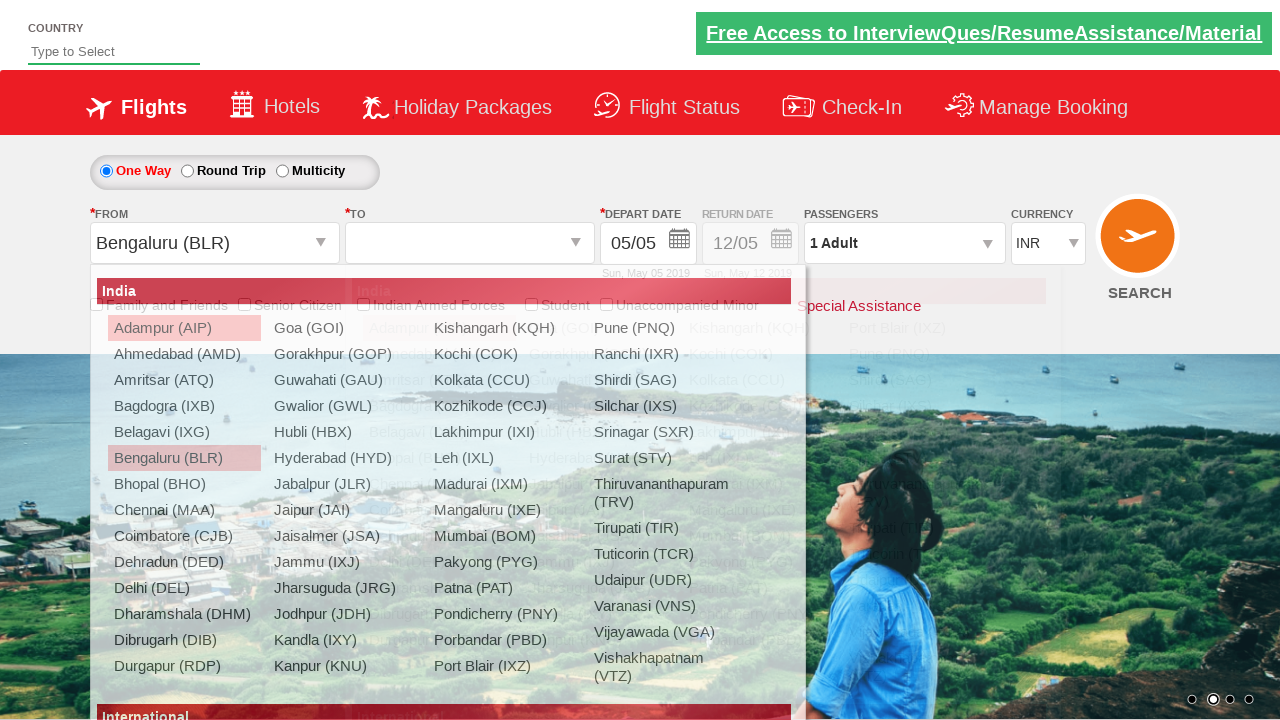

Waited for destination dropdown to be ready
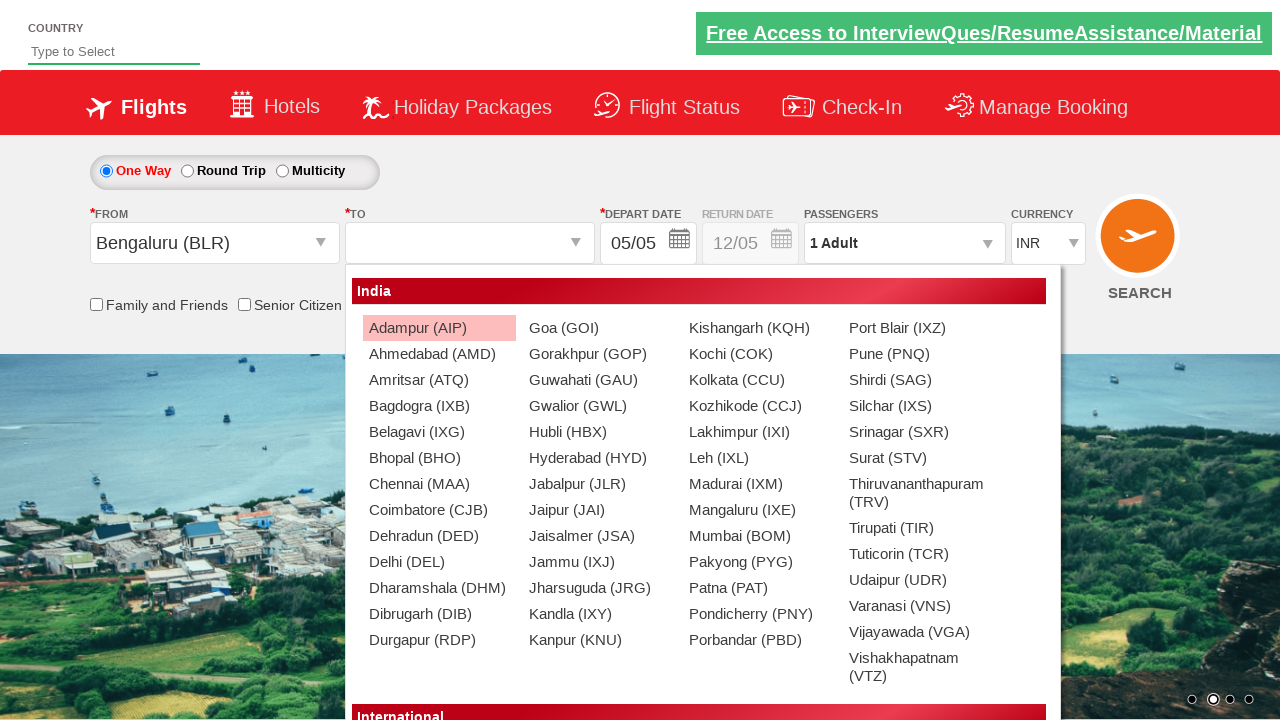

Selected Chennai (MAA) as destination station at (439, 484) on xpath=//div[@id='glsctl00_mainContent_ddl_destinationStation1_CTNR']//a[@value='
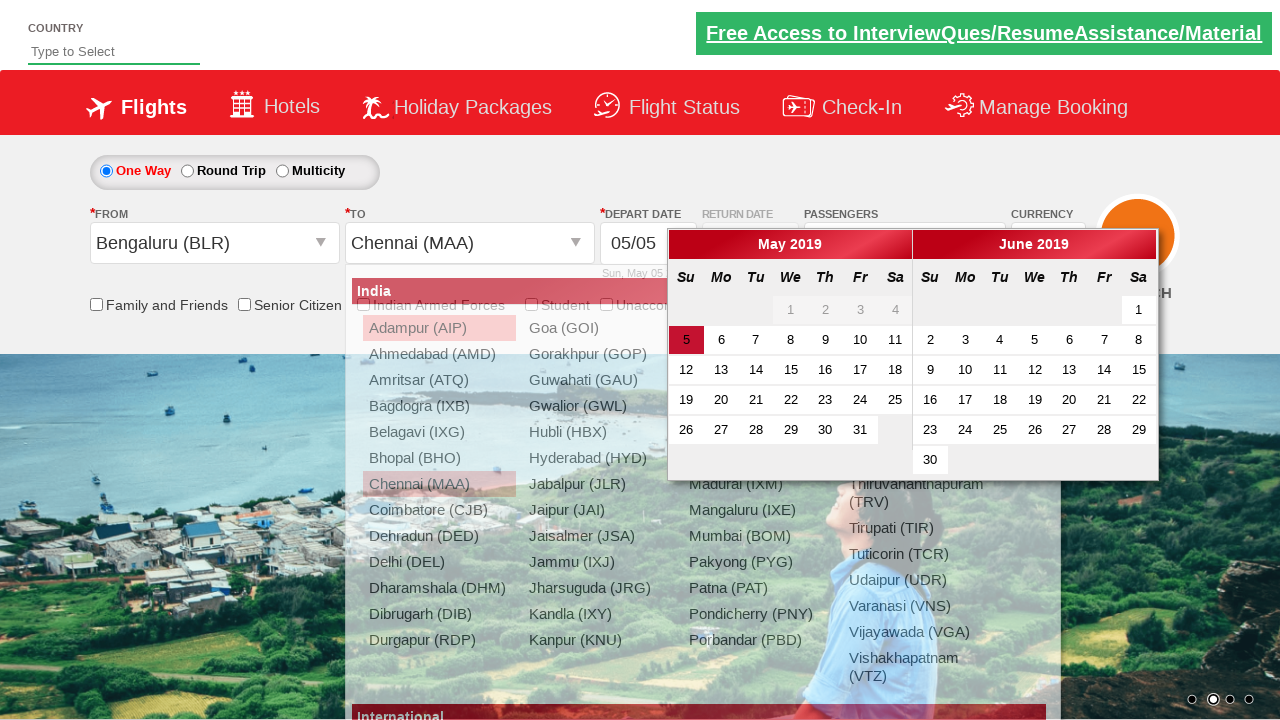

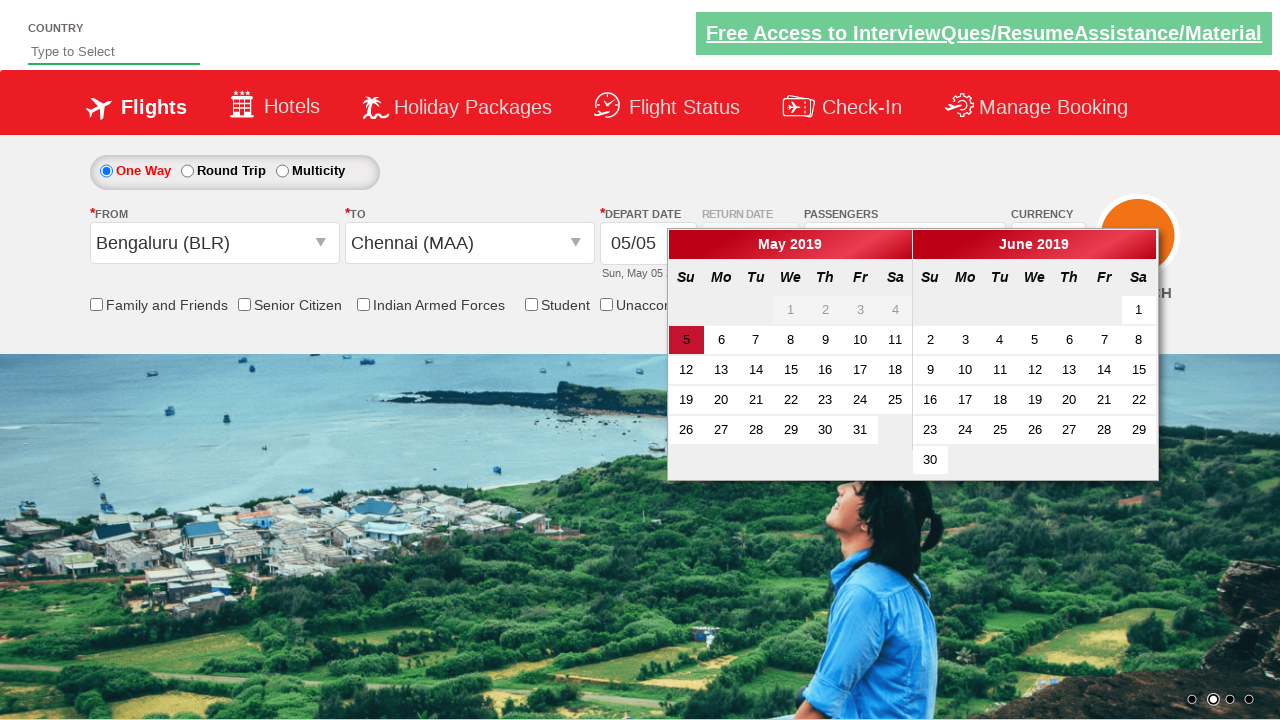